Tests sorting a number column (Due) in descending order by clicking the column header twice and verifying the values are sorted correctly

Starting URL: http://the-internet.herokuapp.com/tables

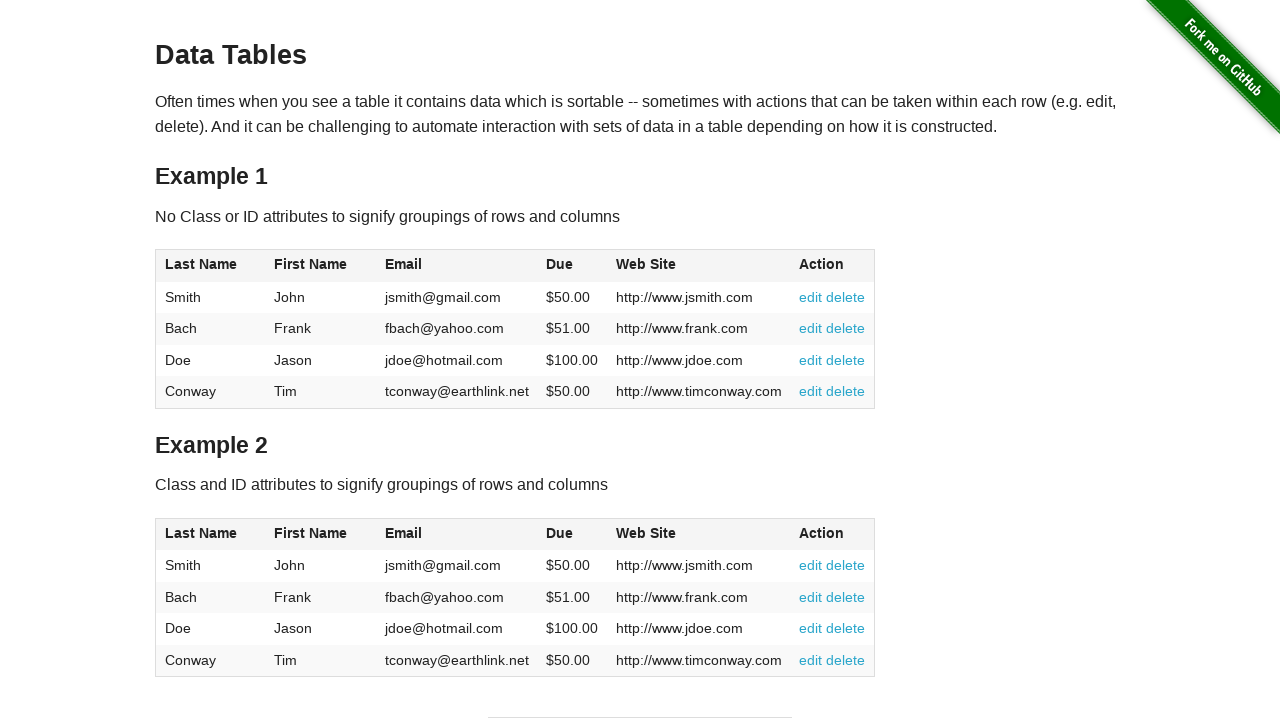

Clicked Due column header to sort ascending at (572, 266) on #table1 thead tr th:nth-of-type(4)
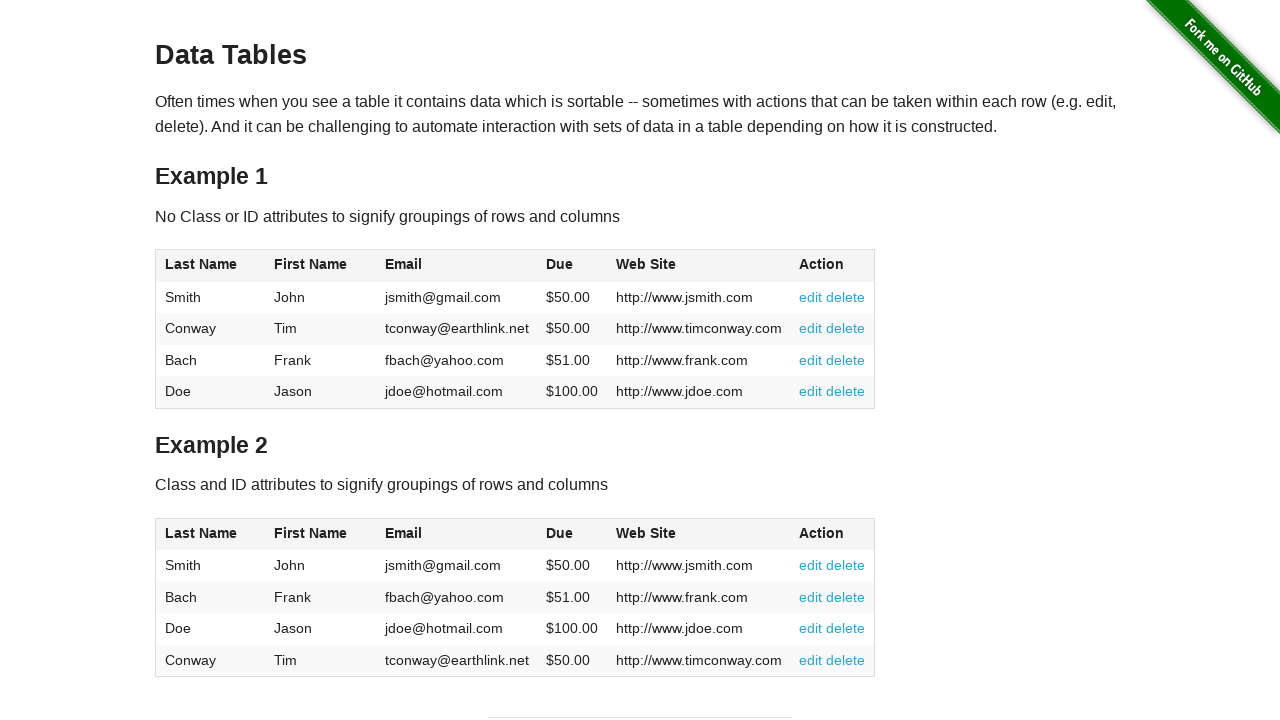

Clicked Due column header again to sort descending at (572, 266) on #table1 thead tr th:nth-of-type(4)
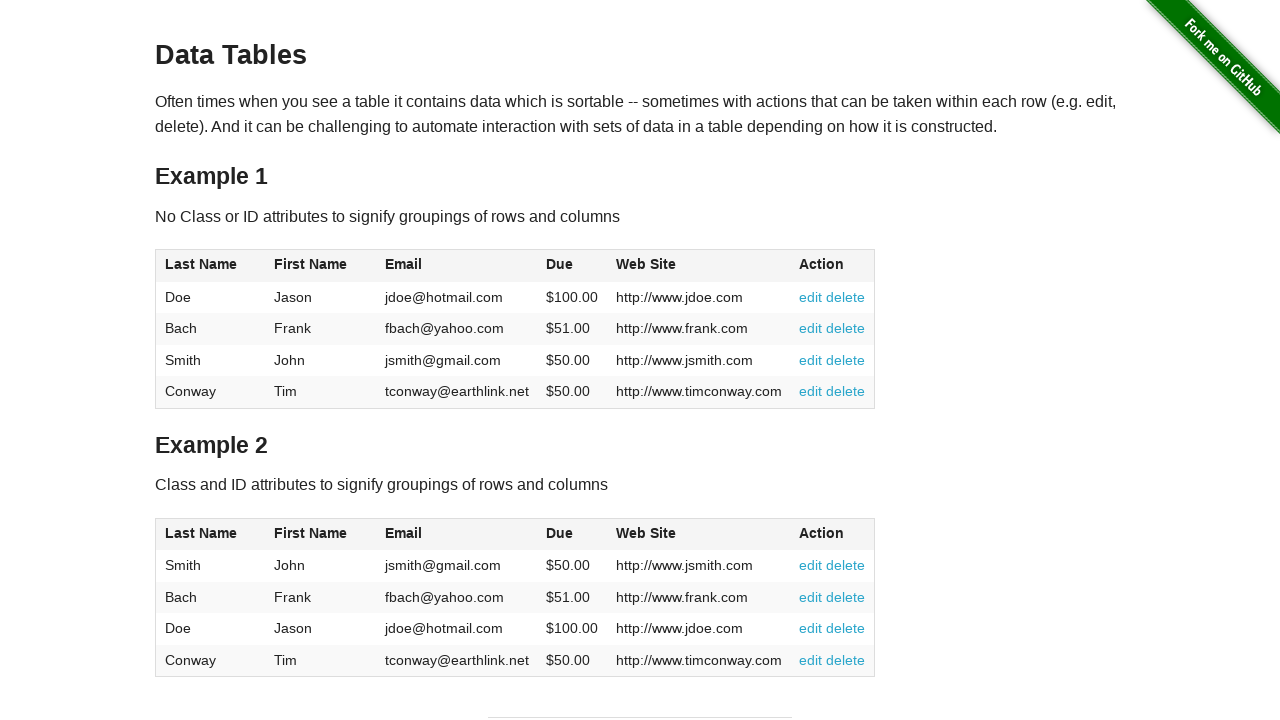

Waited for table to be sorted and Due column elements to be present
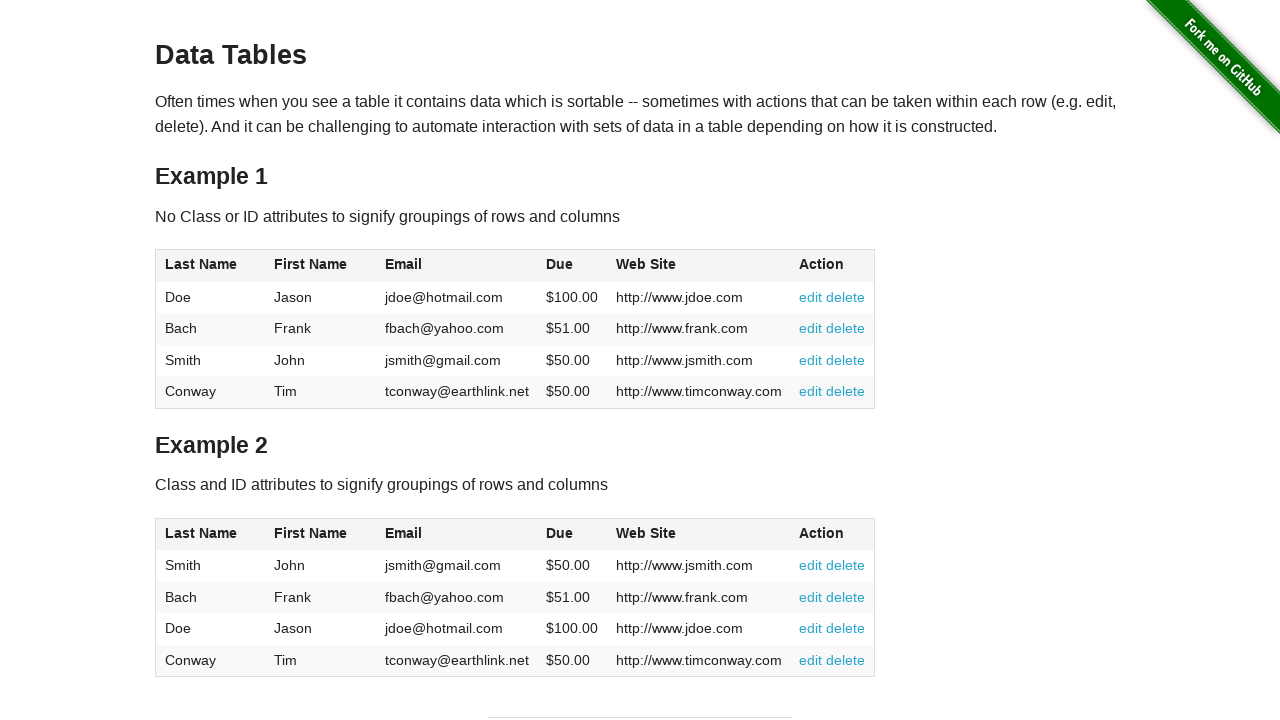

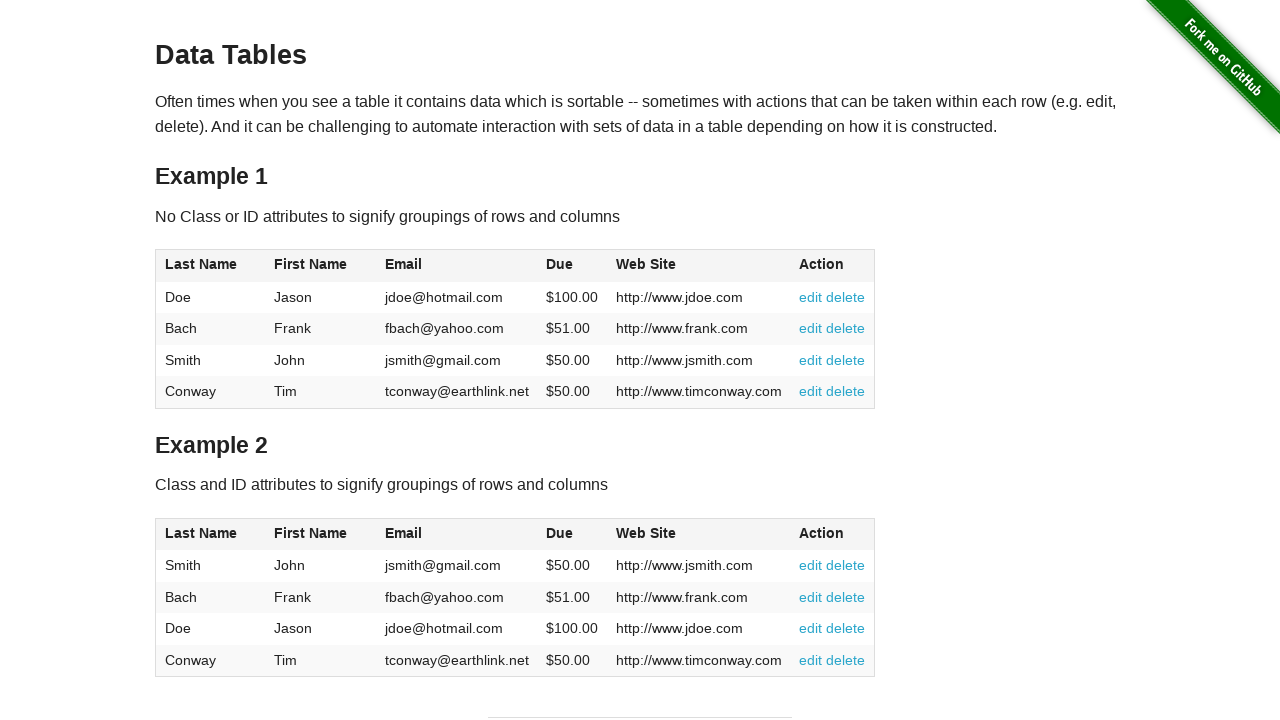